Tests browser navigation functionality by clicking a link, using back/forward navigation, and refreshing the page

Starting URL: http://the-internet.herokuapp.com/

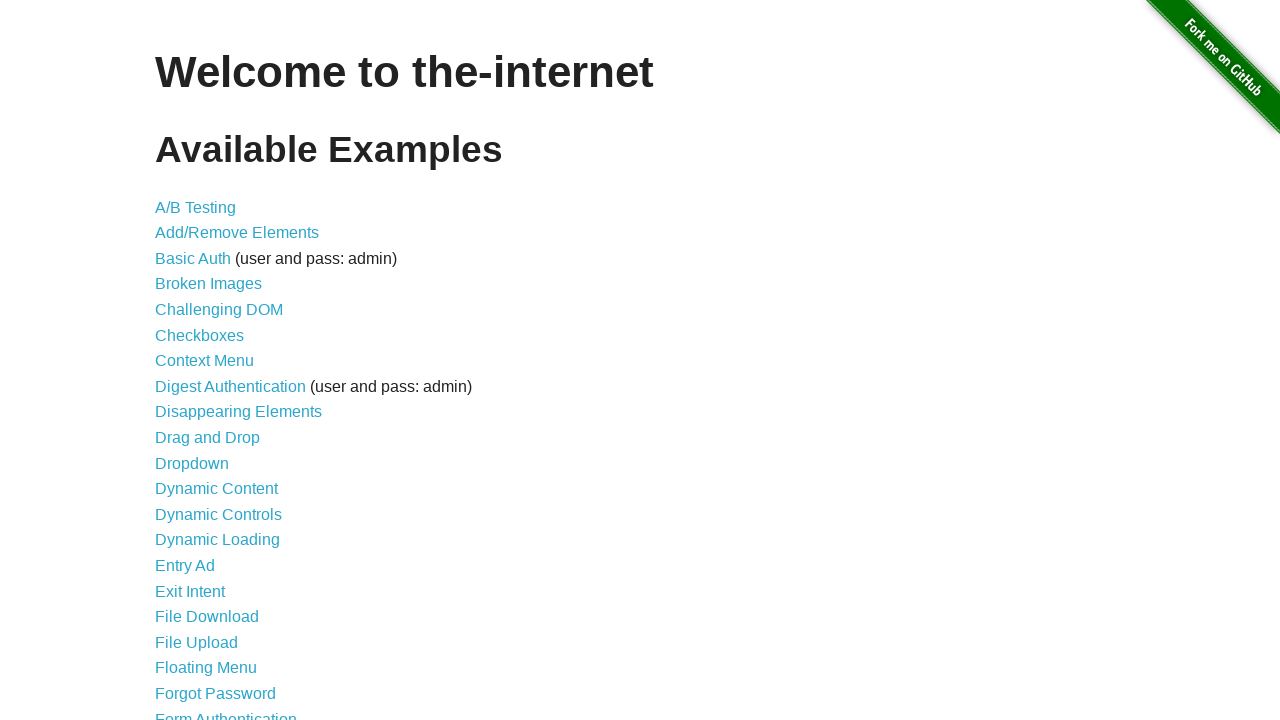

Clicked on A/B Testing link at (196, 207) on text=A/B Testing
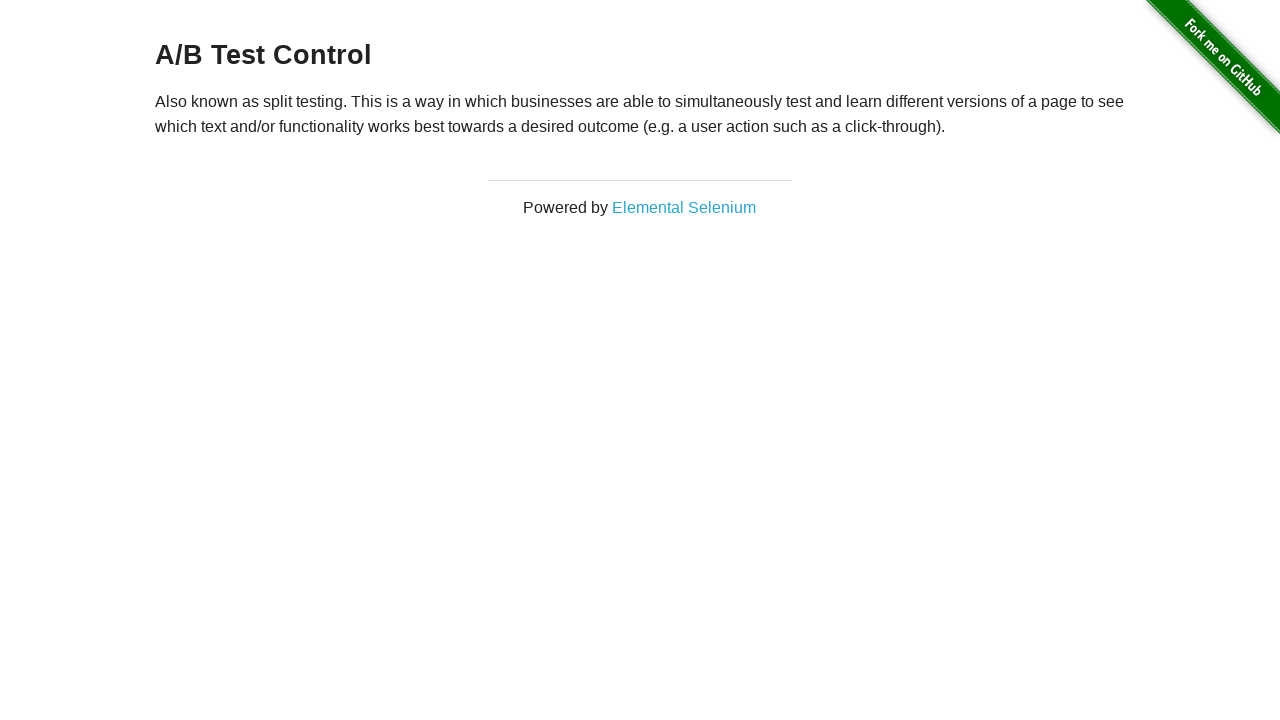

Navigated back to home page using browser back button
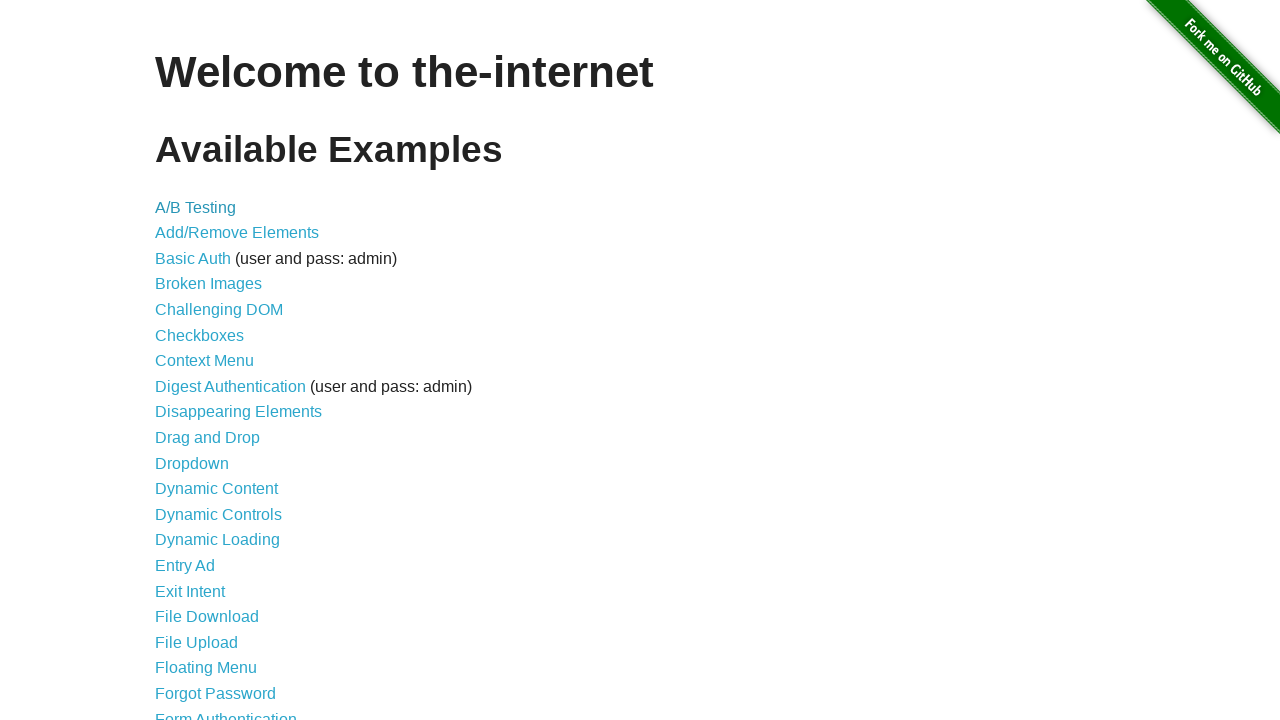

Navigated forward to A/B Testing page using browser forward button
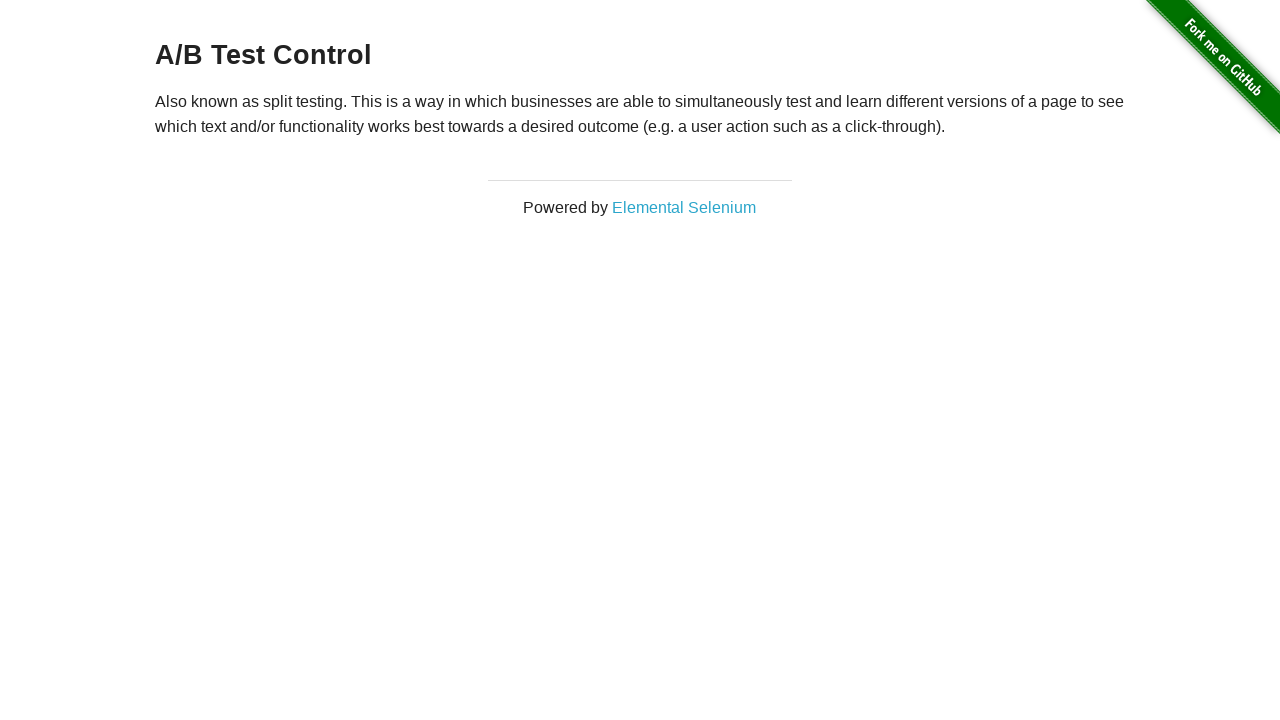

Navigated to home page at http://the-internet.herokuapp.com/
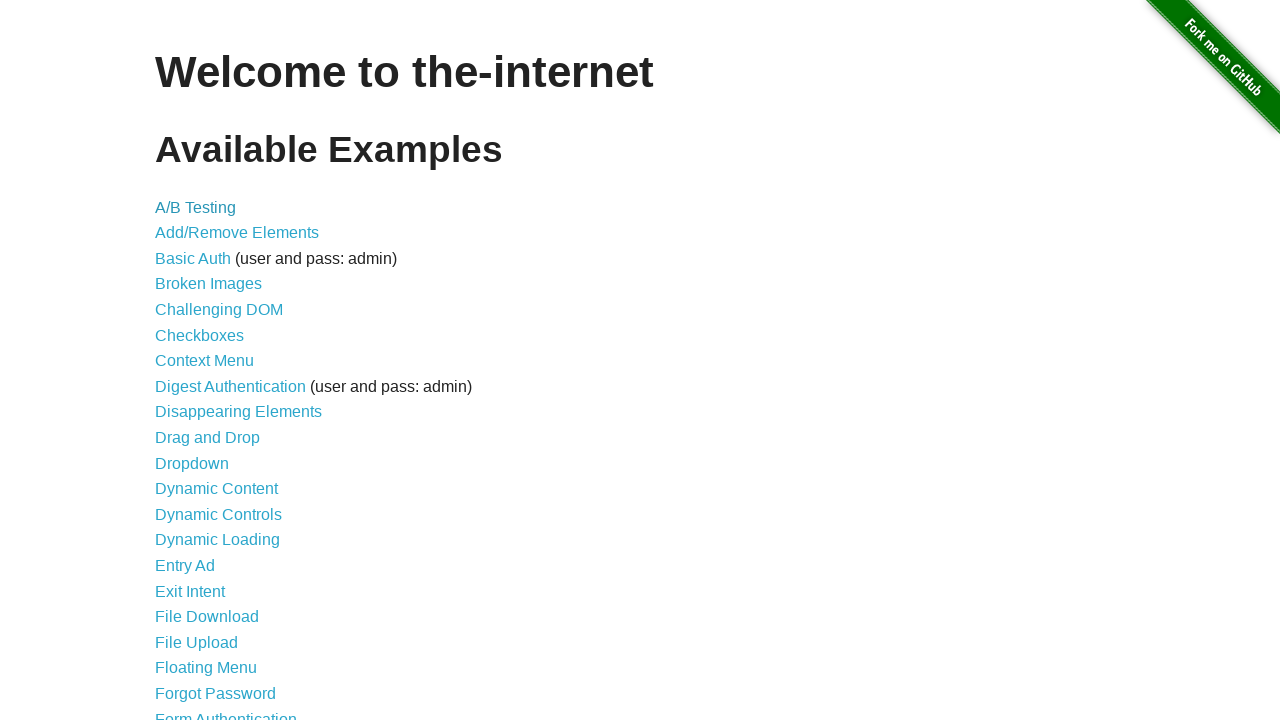

Refreshed the current page
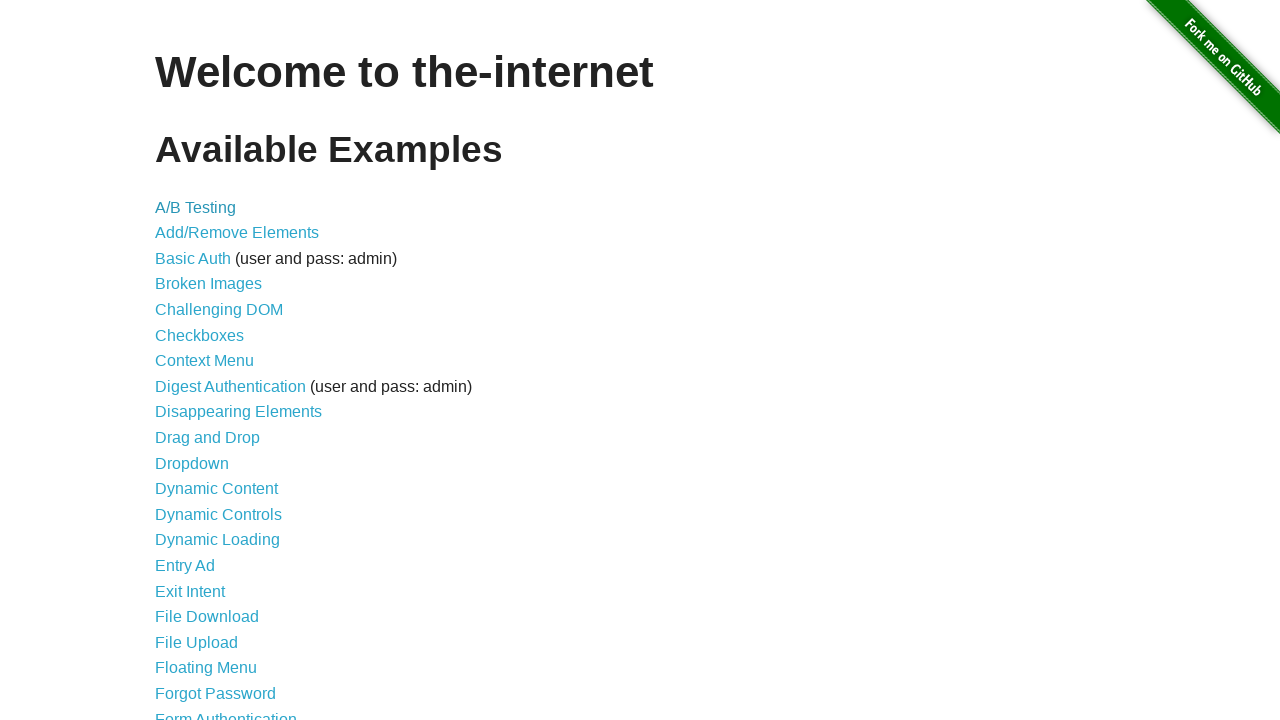

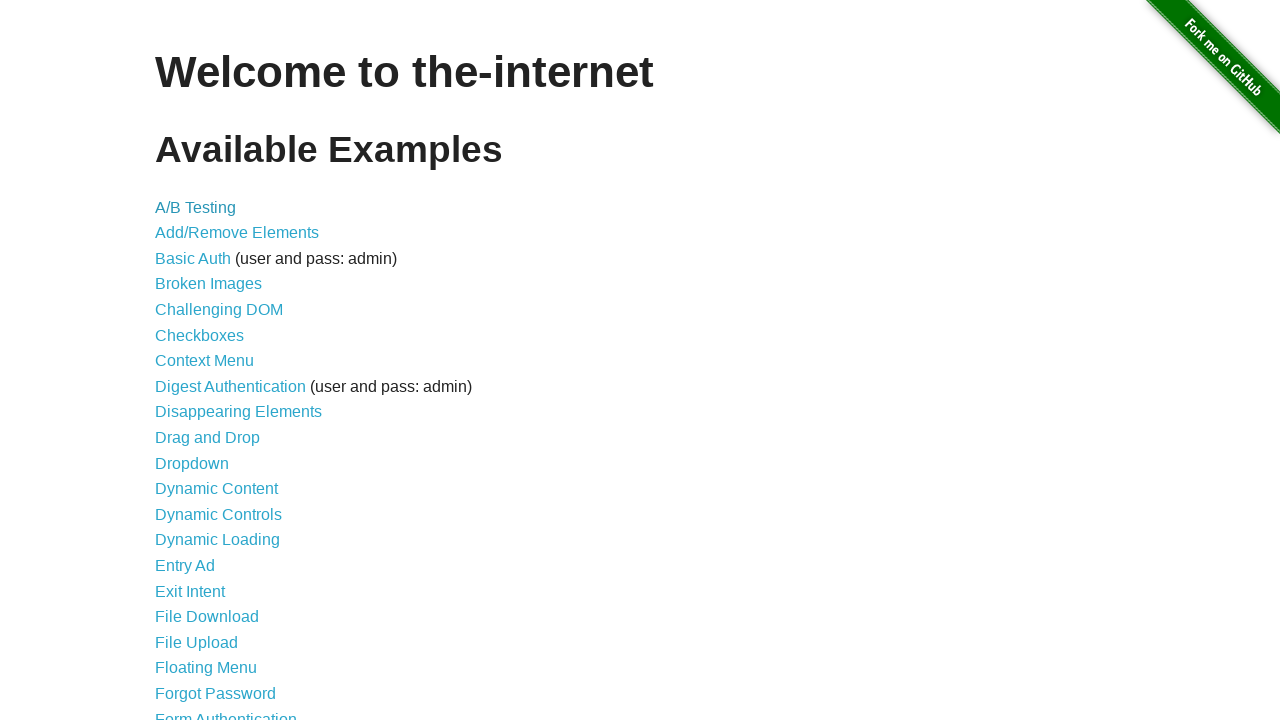